Tests checkbox functionality by selecting multiple checkboxes and verifying the selection results are displayed correctly

Starting URL: https://kristinek.github.io/site/examples/act

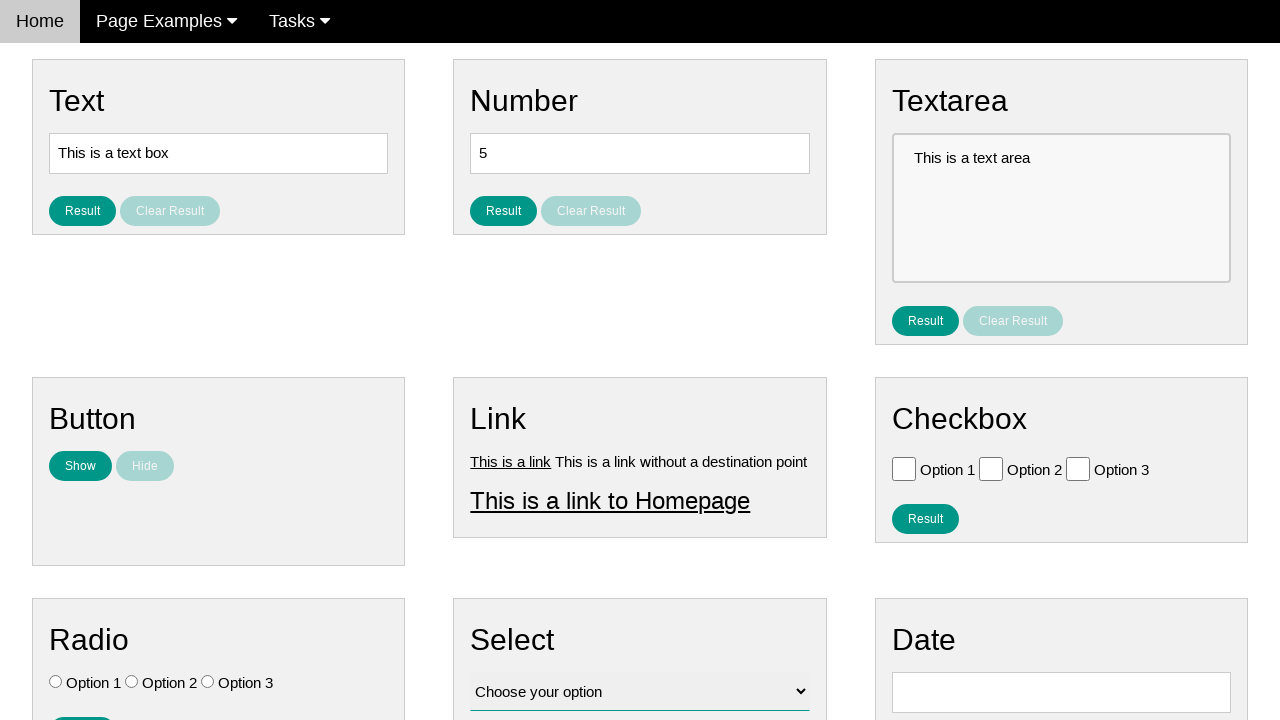

Clicked Option 2 checkbox at (991, 468) on #vfb-6-1
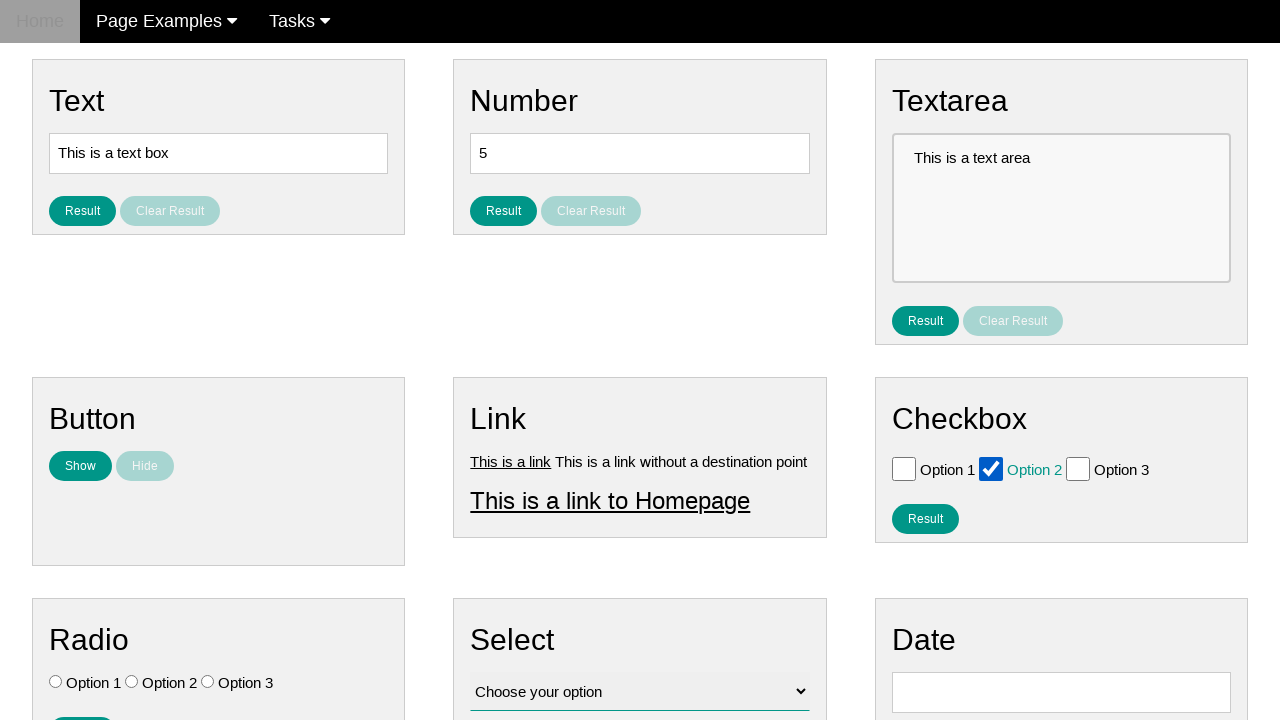

Verified Option 2 checkbox is checked
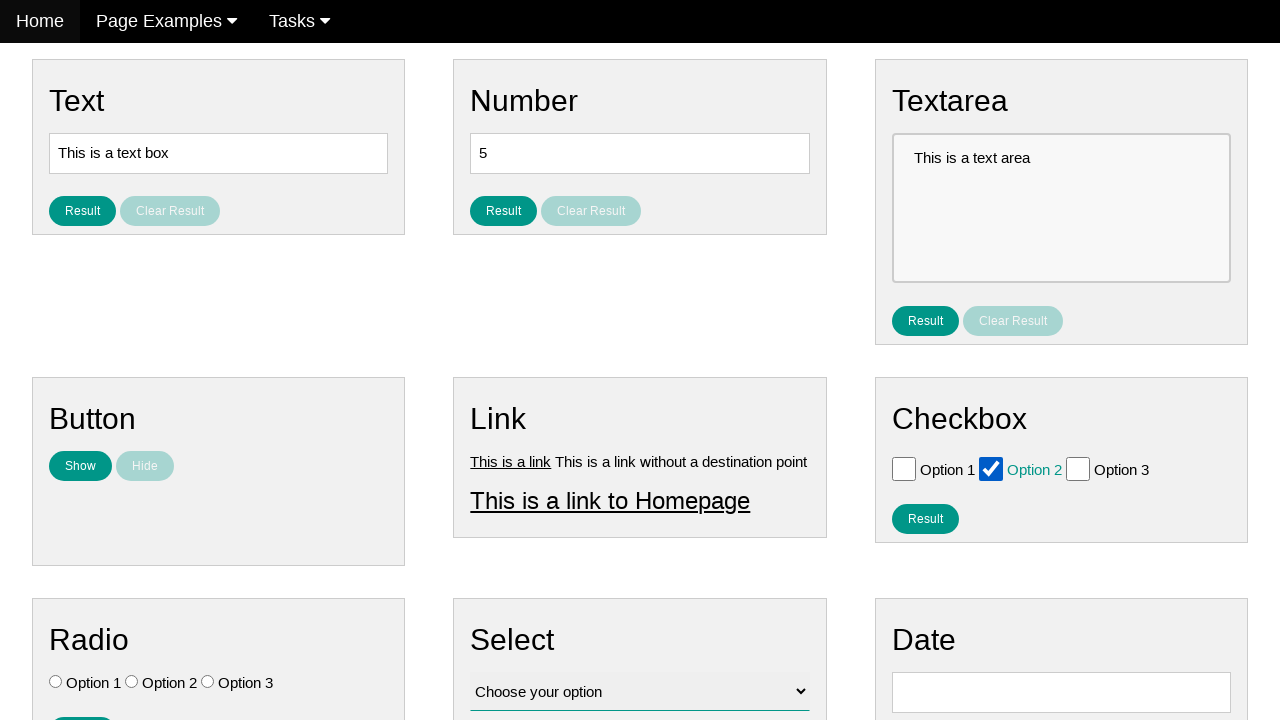

Clicked Option 3 checkbox at (1078, 468) on #vfb-6-2
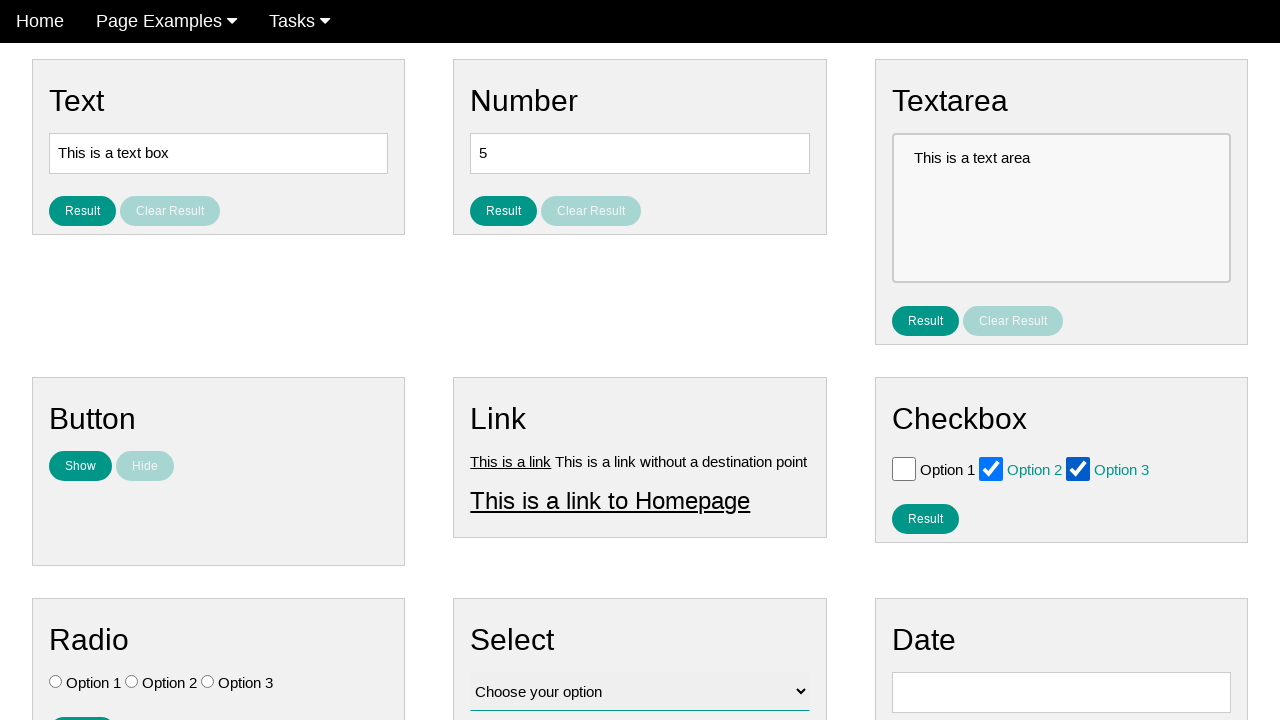

Verified Option 3 checkbox is checked
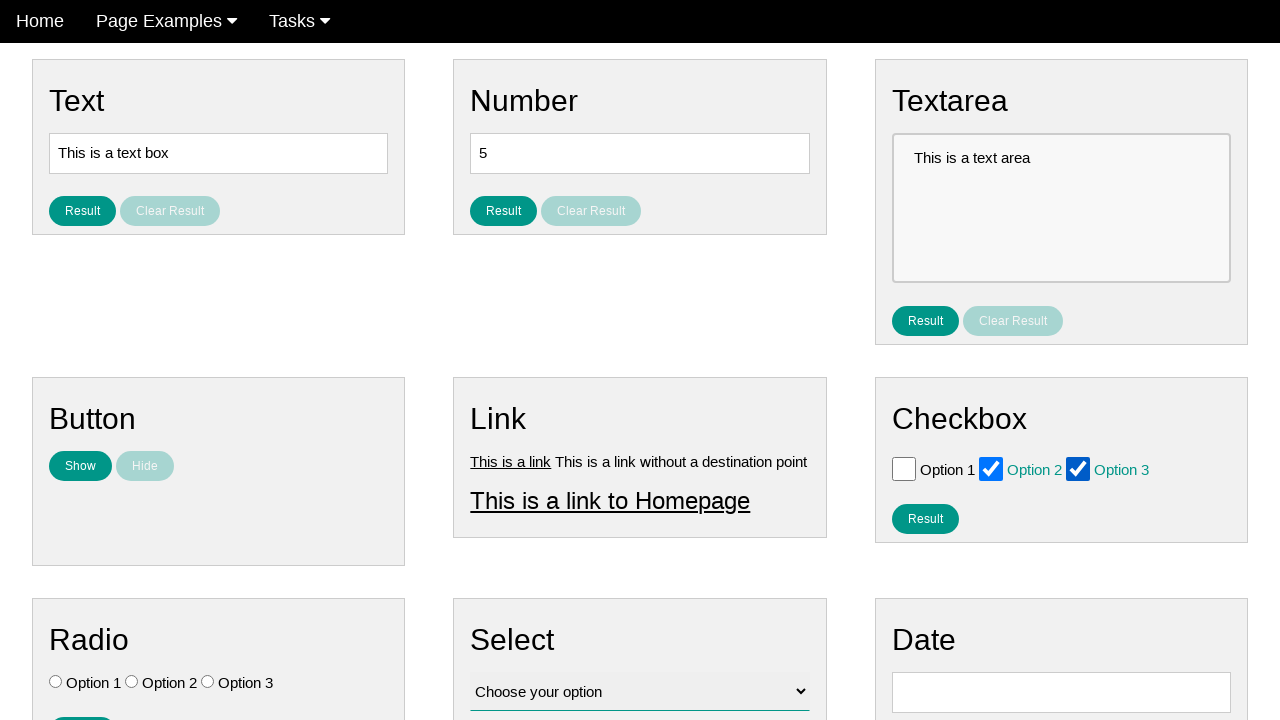

Clicked result button for checkbox at (925, 518) on #result_button_checkbox
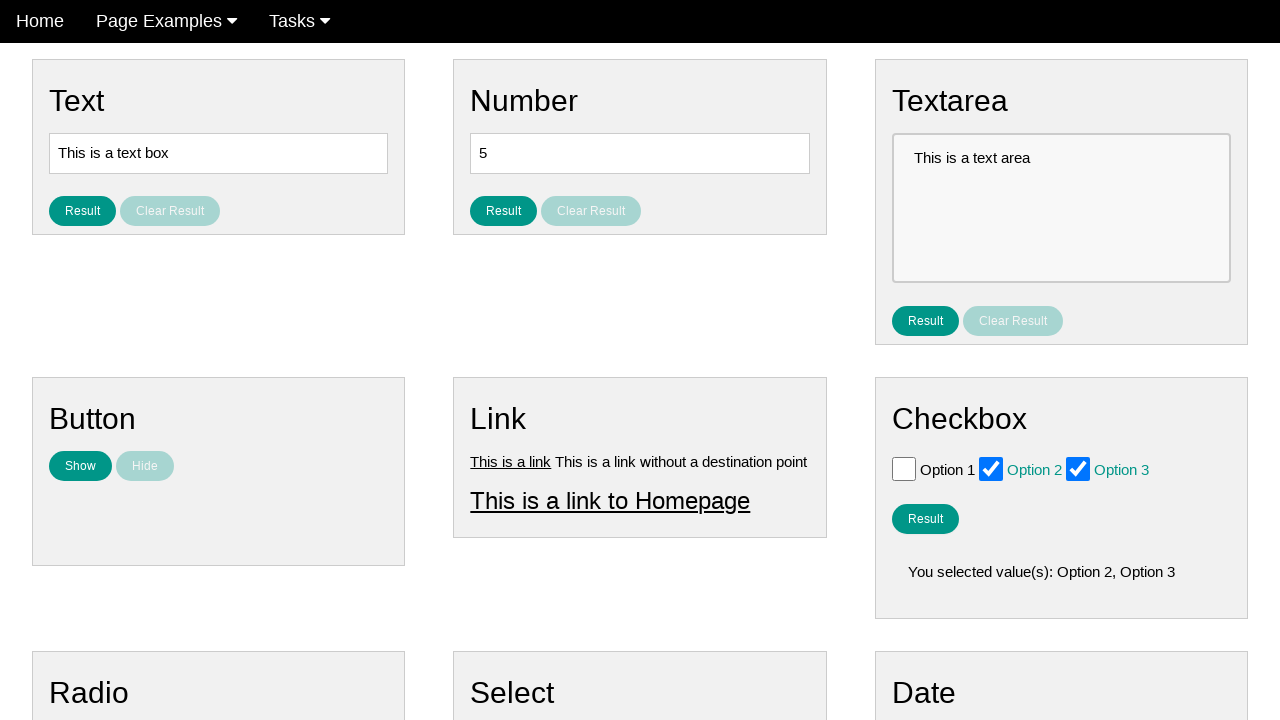

Result checkbox element became visible
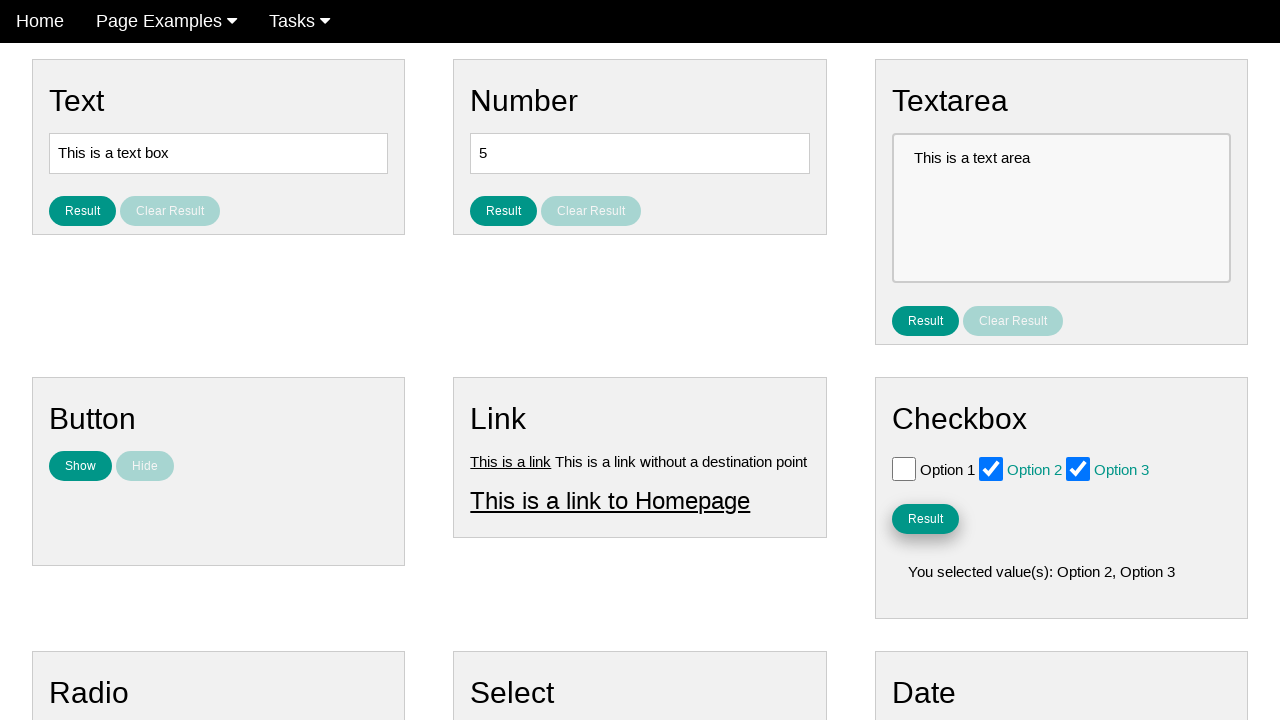

Retrieved result text from checkbox result element
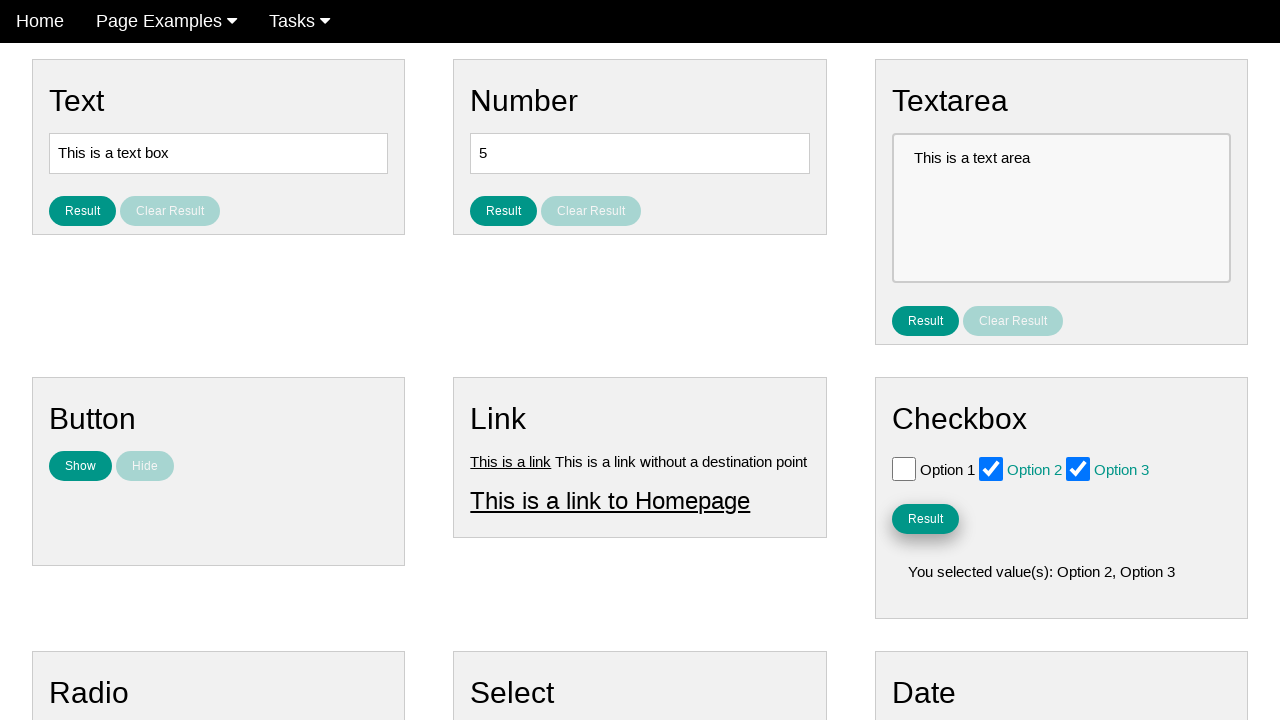

Verified selection results display 'You selected value(s): Option 2, Option 3'
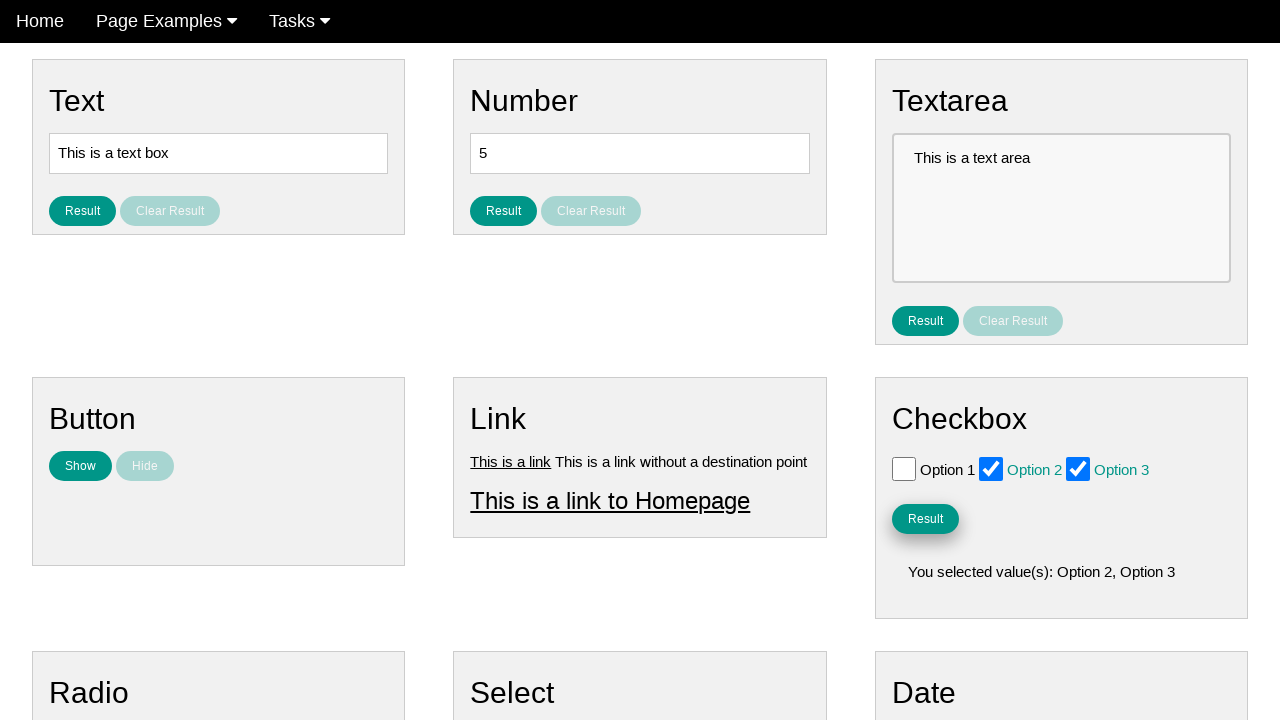

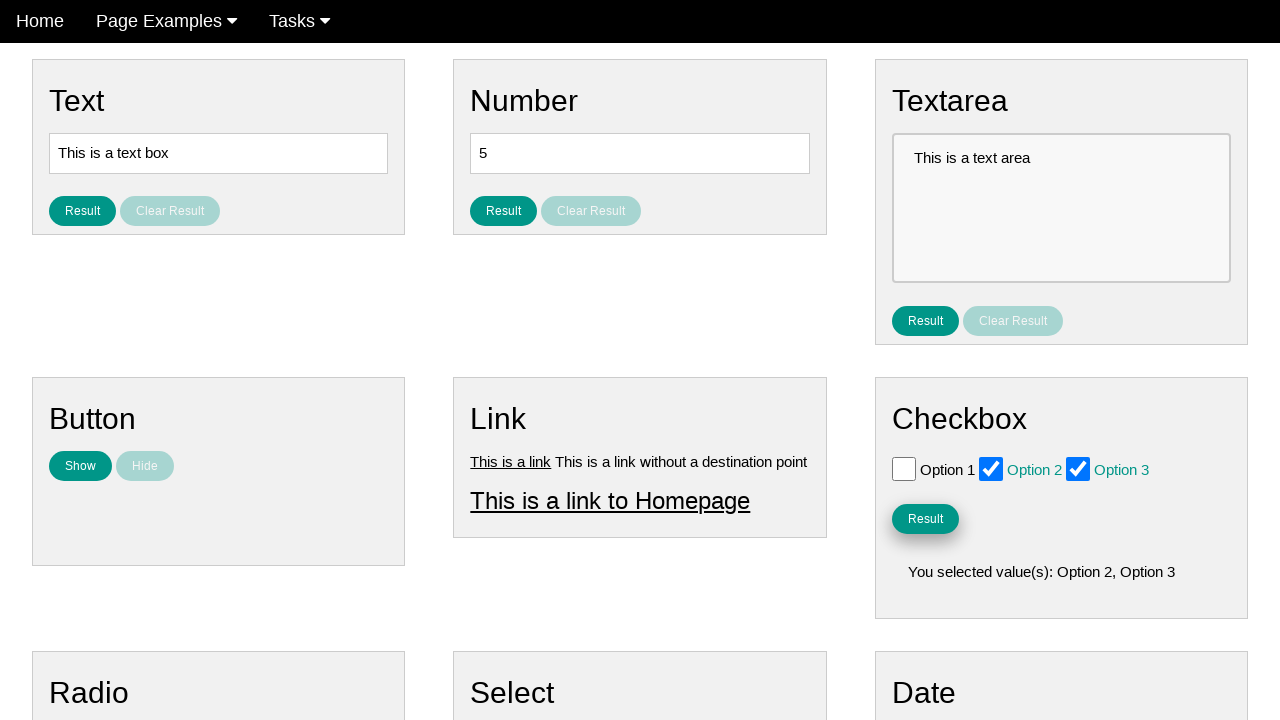